Navigates to the AutomationGig homepage, scrolls to and clicks on the "Learn More" link

Starting URL: https://automationgig.com/

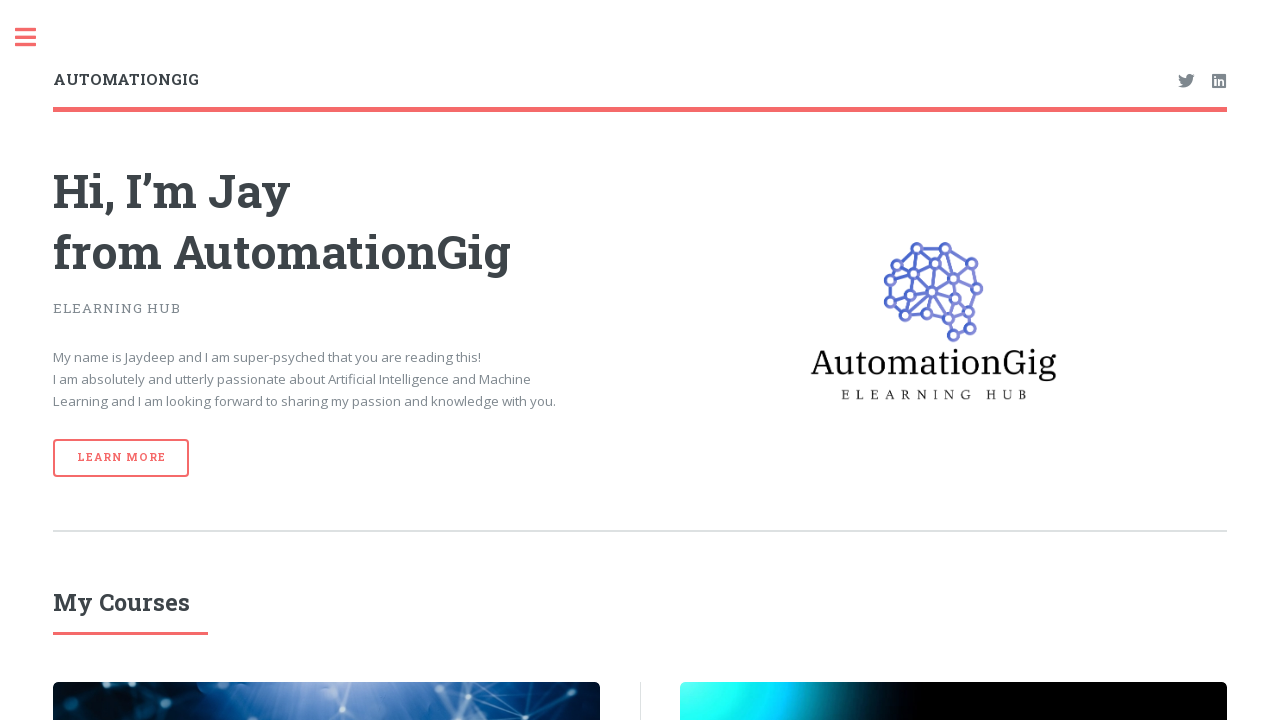

Navigated to AutomationGig homepage
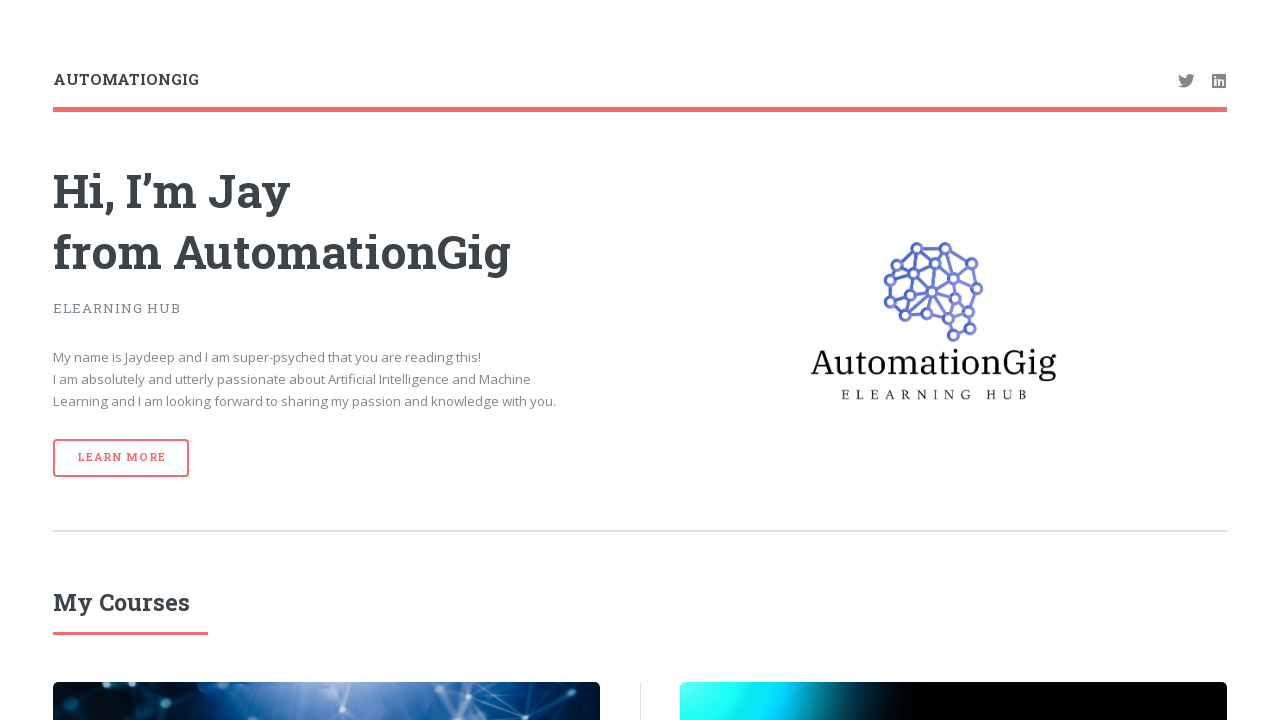

Learn More link became visible
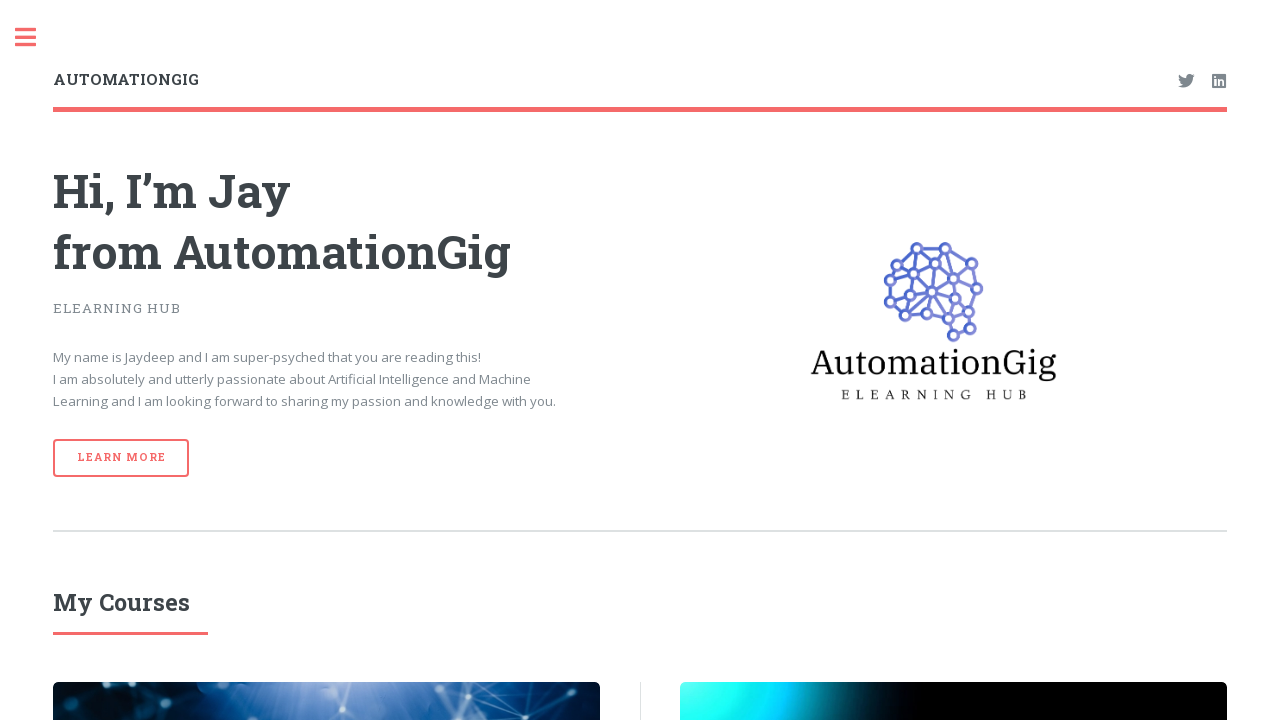

Scrolled to Learn More link
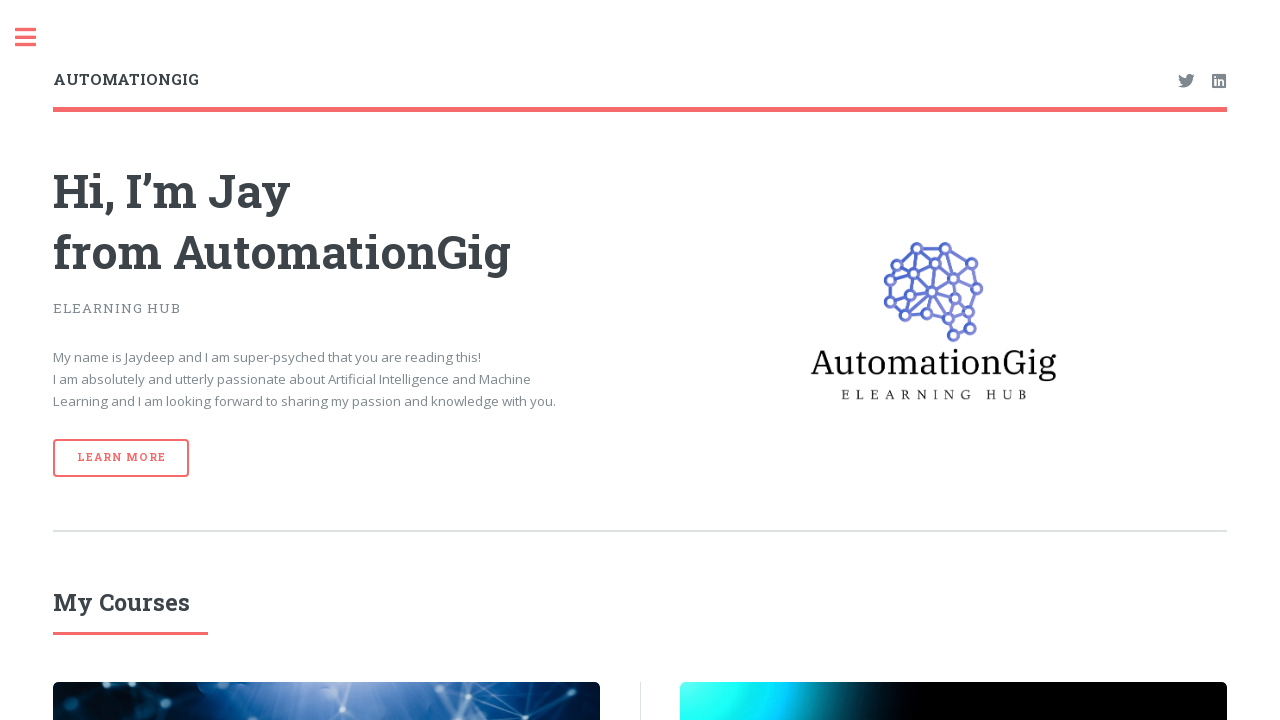

Clicked on the Learn More link at (121, 458) on text=Learn More >> nth=0
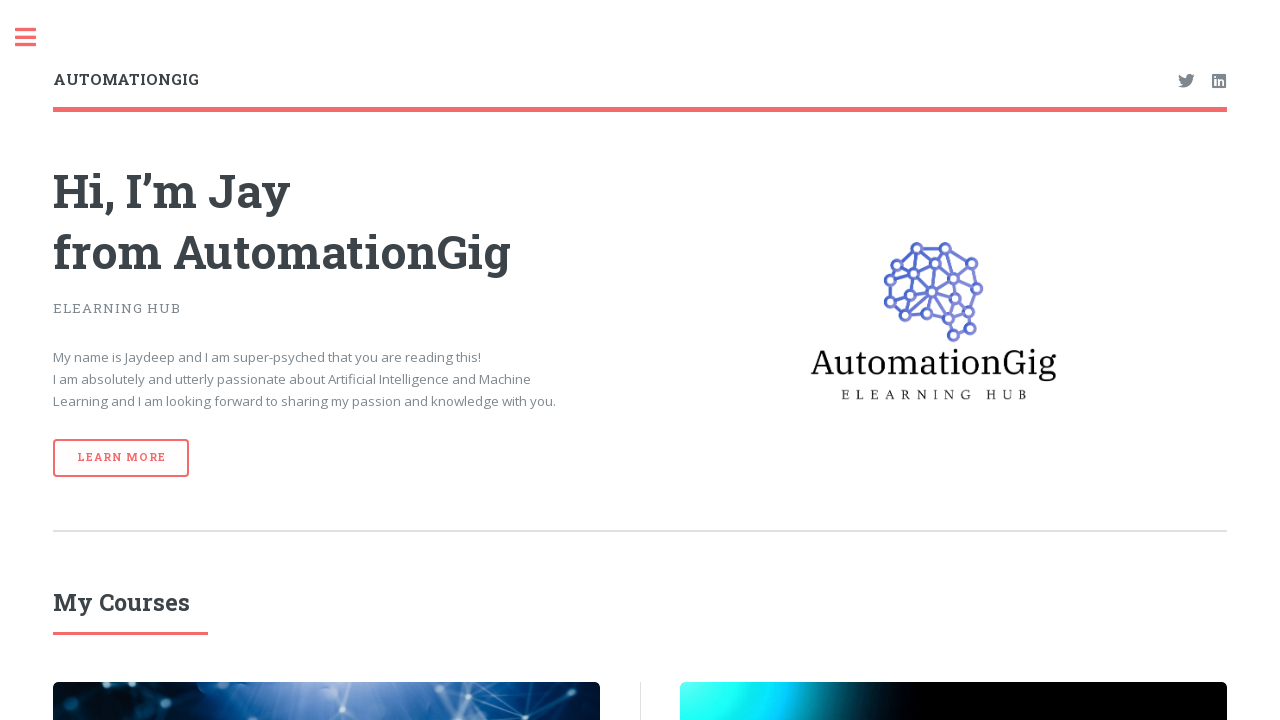

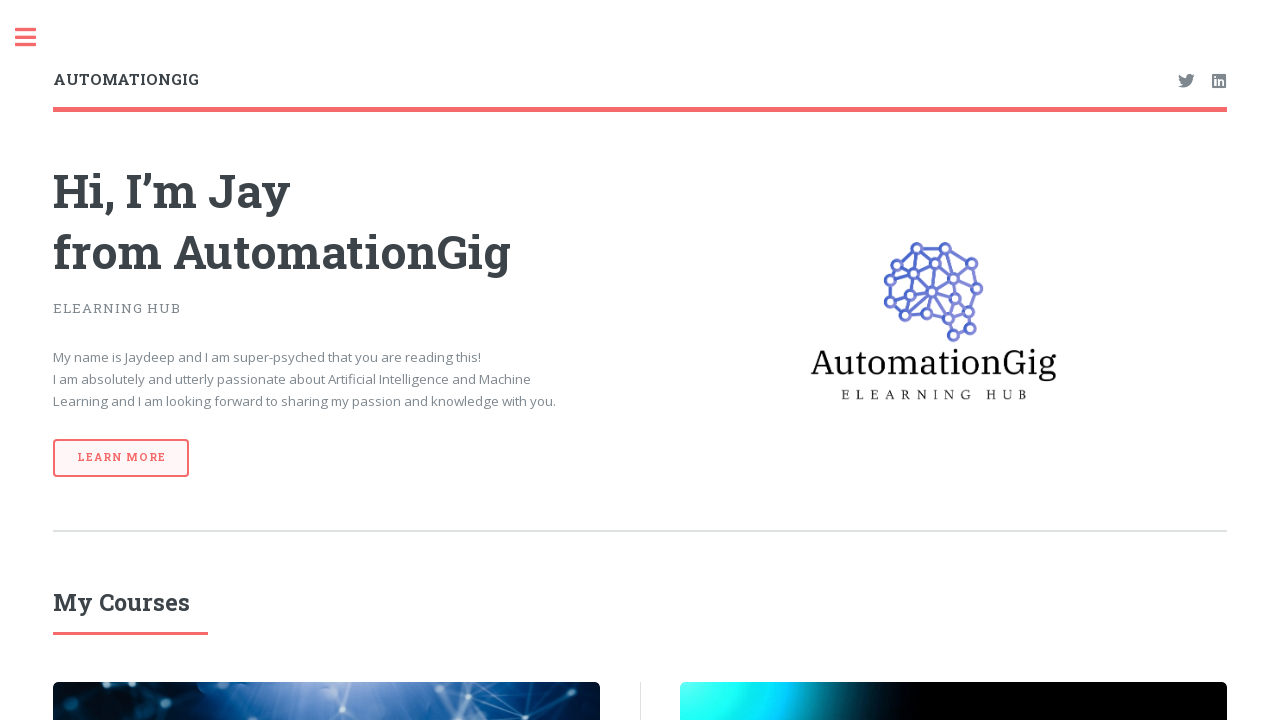